Tests browser navigation functionality by navigating between Tesla and Etsy websites using back and forward buttons

Starting URL: https://www.tesla.com/

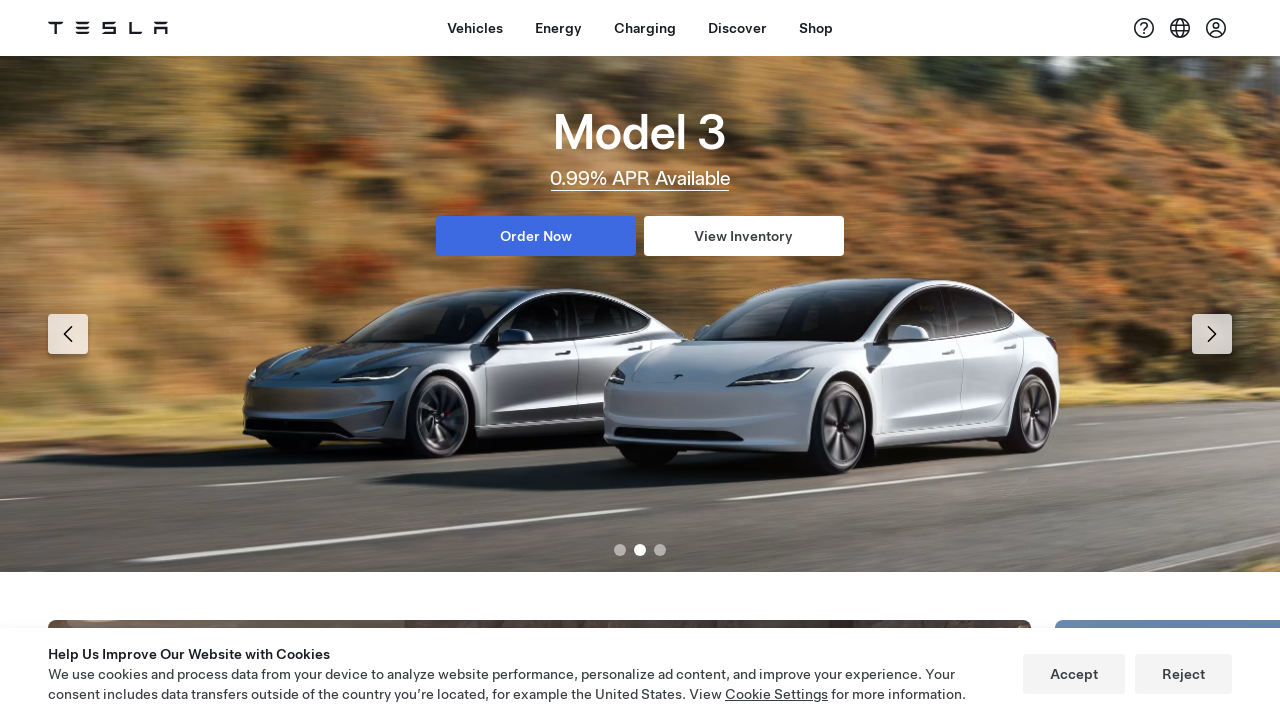

Navigated to Etsy website
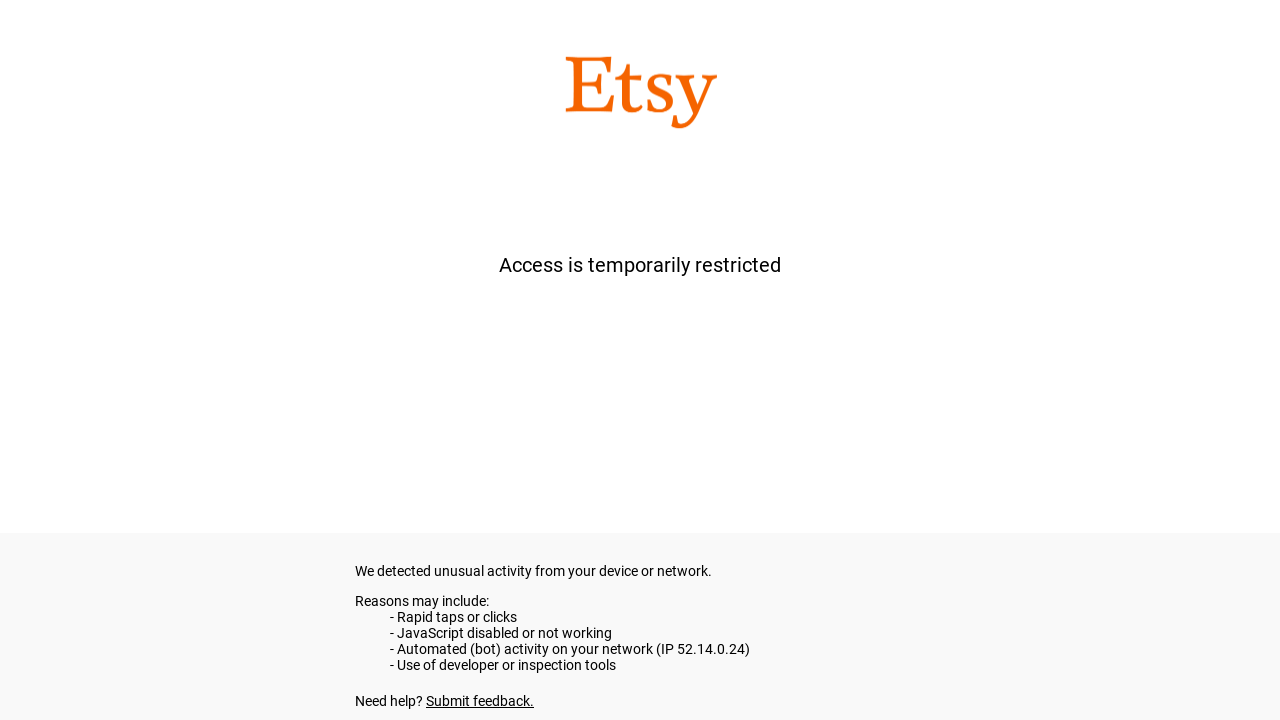

Navigated back to Tesla website using back button
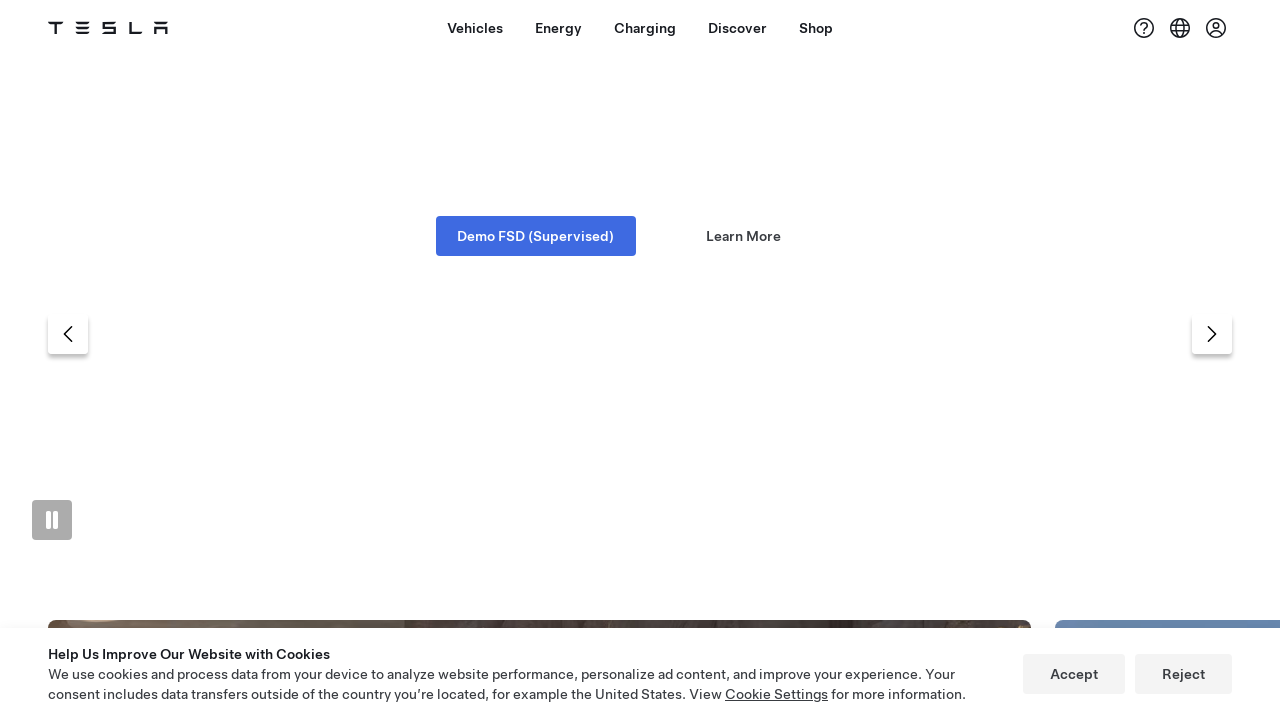

Navigated forward to Etsy website using forward button
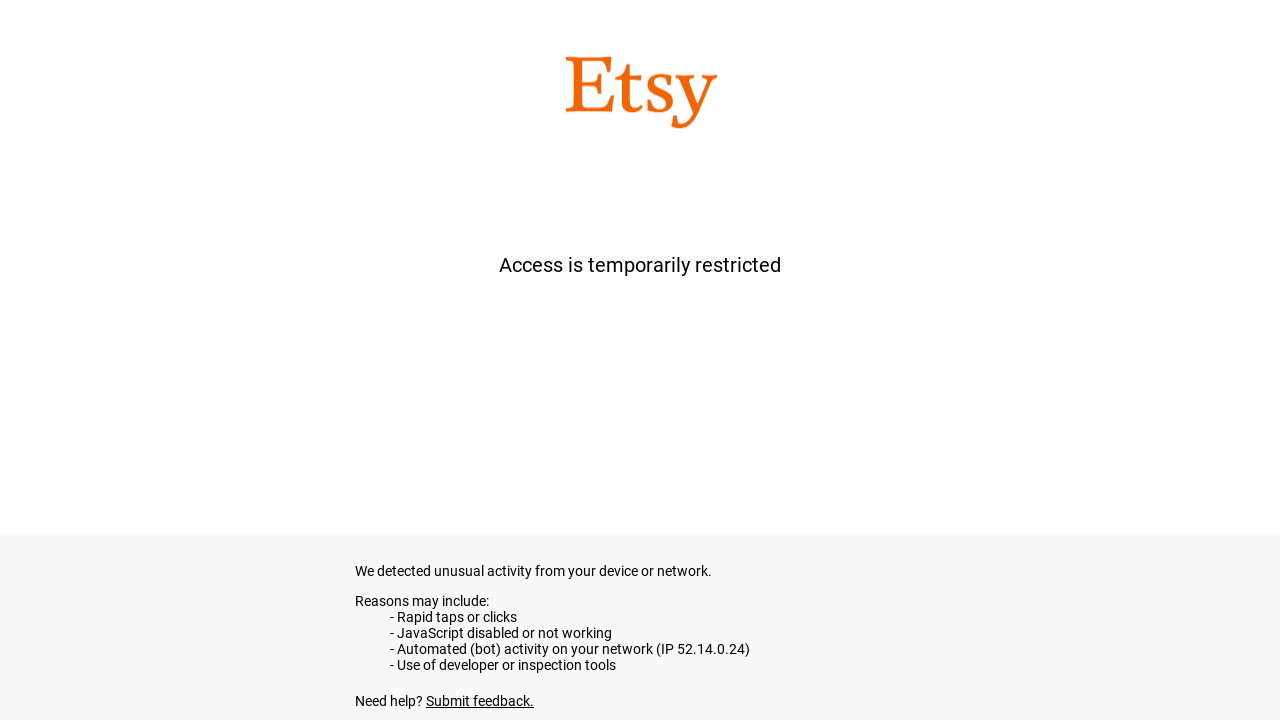

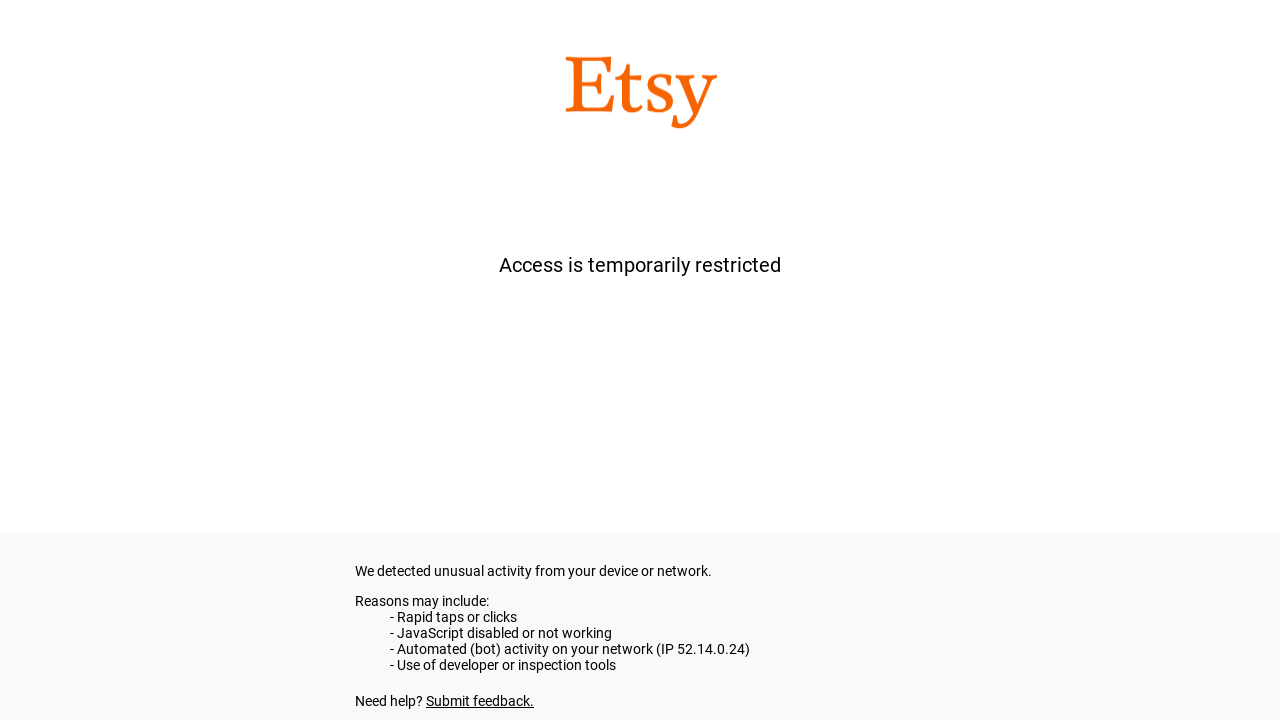